Tests drag and drop functionality by dragging two images from a gallery into a trash container within an iframe

Starting URL: https://www.globalsqa.com/demo-site/draganddrop/#Photo%20Manager

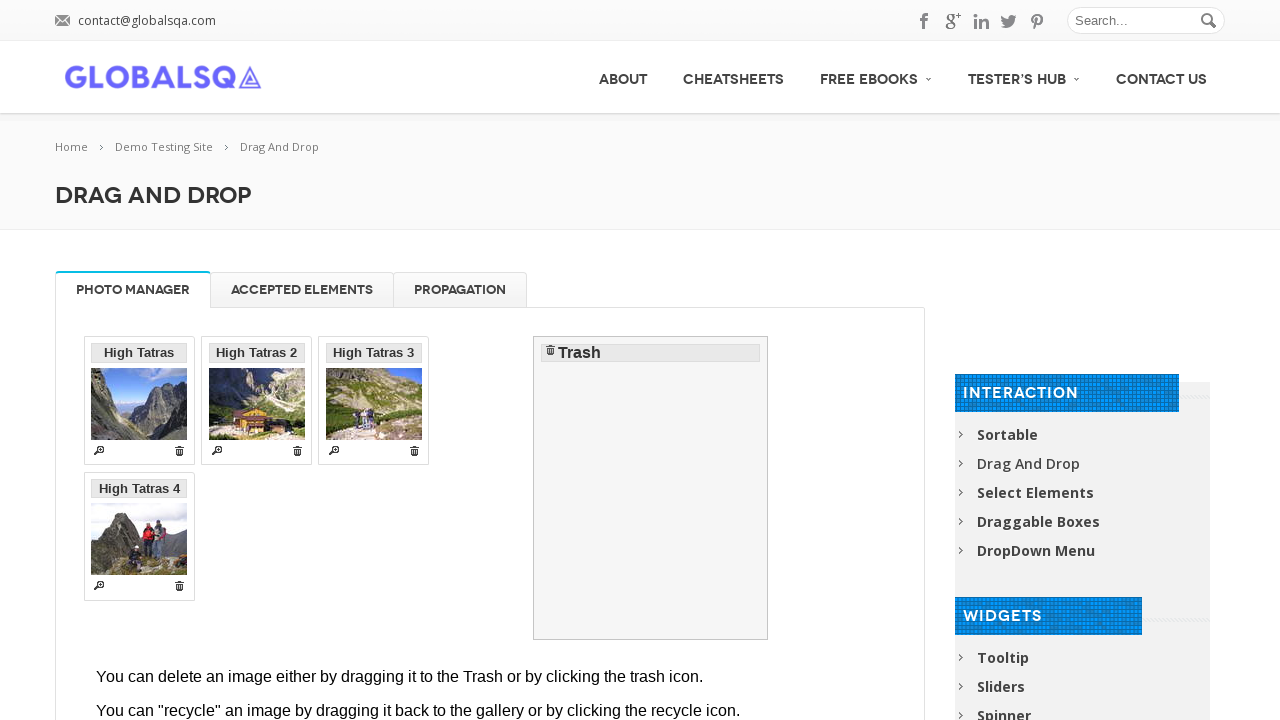

Located iframe containing drag and drop demo
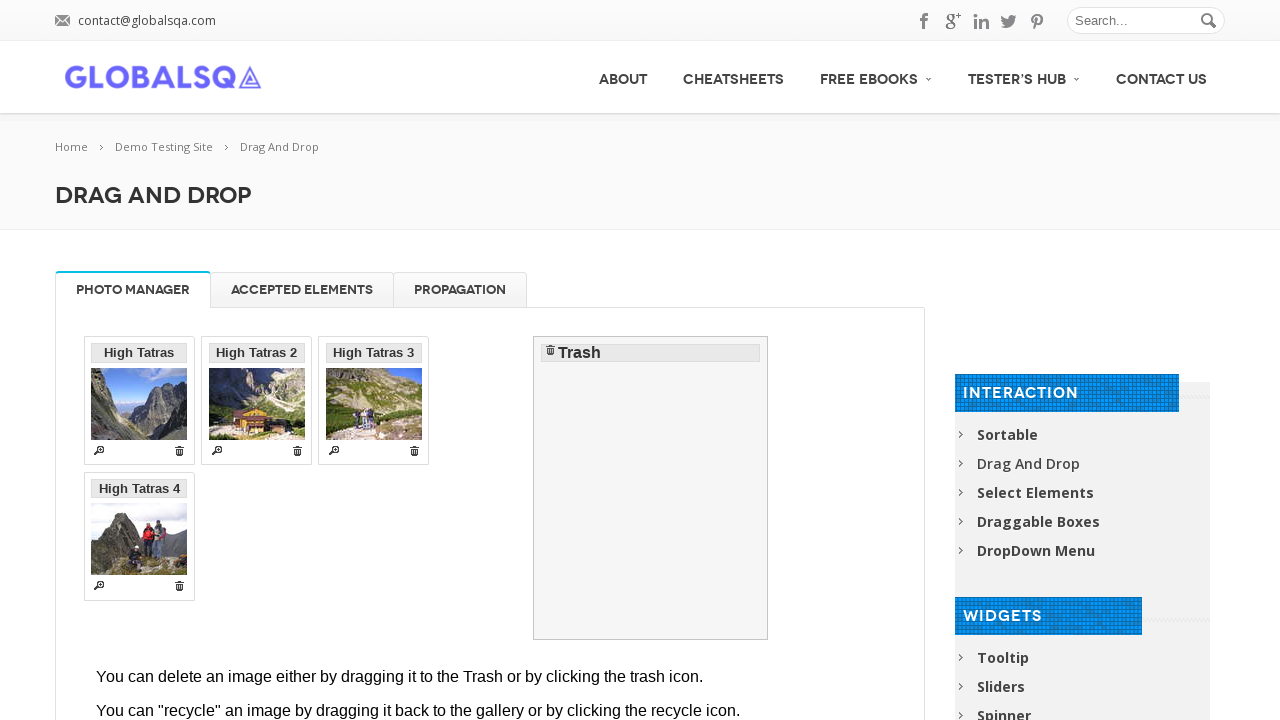

Located first image in gallery
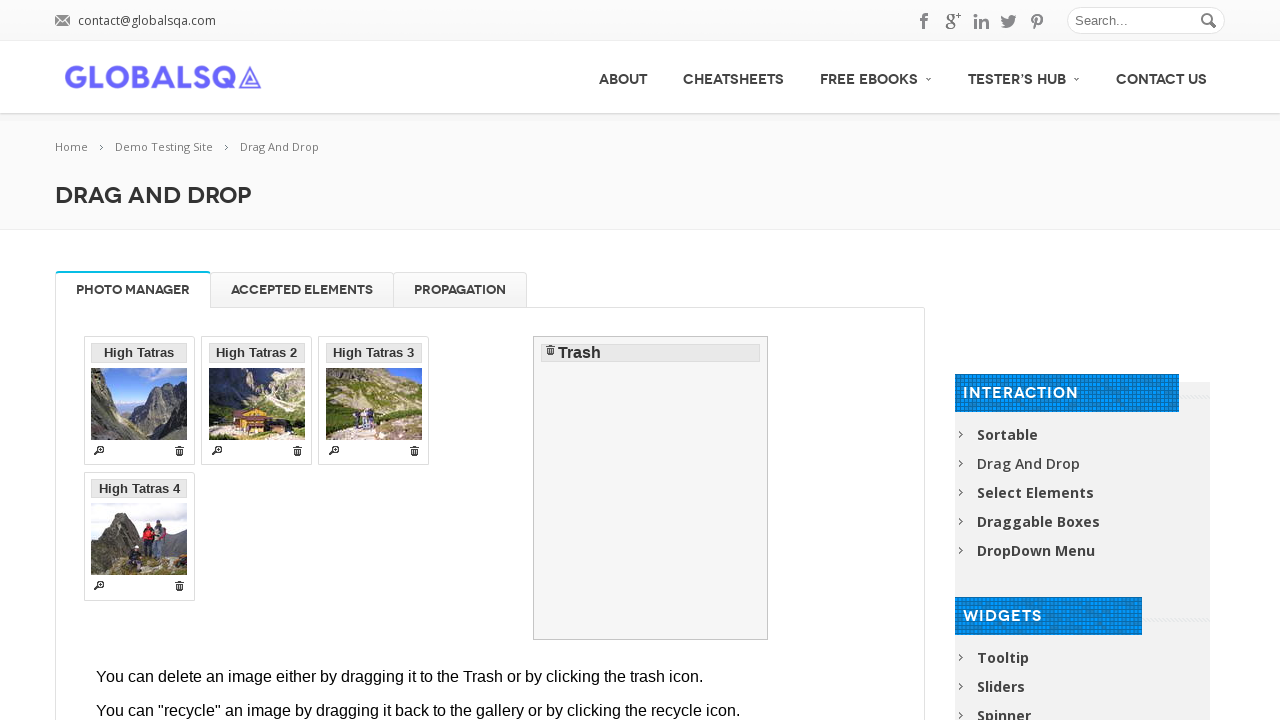

Located trash container
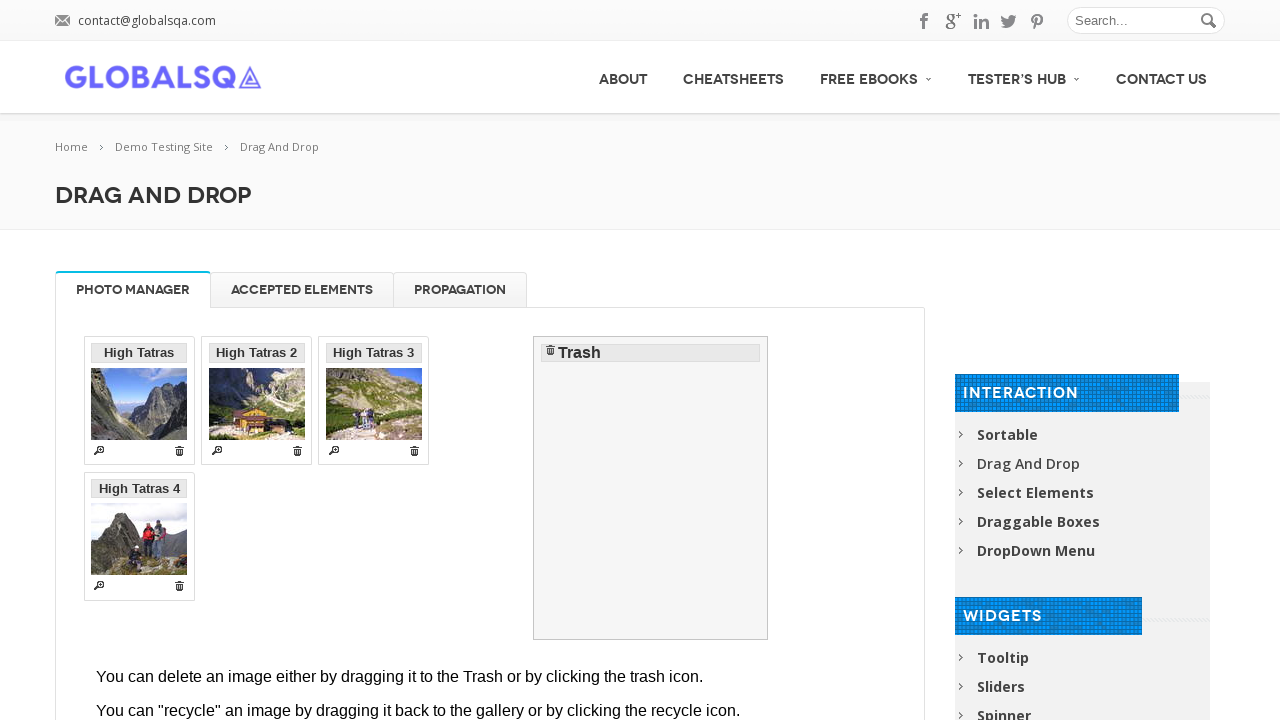

Dragged first image to trash container at (651, 488)
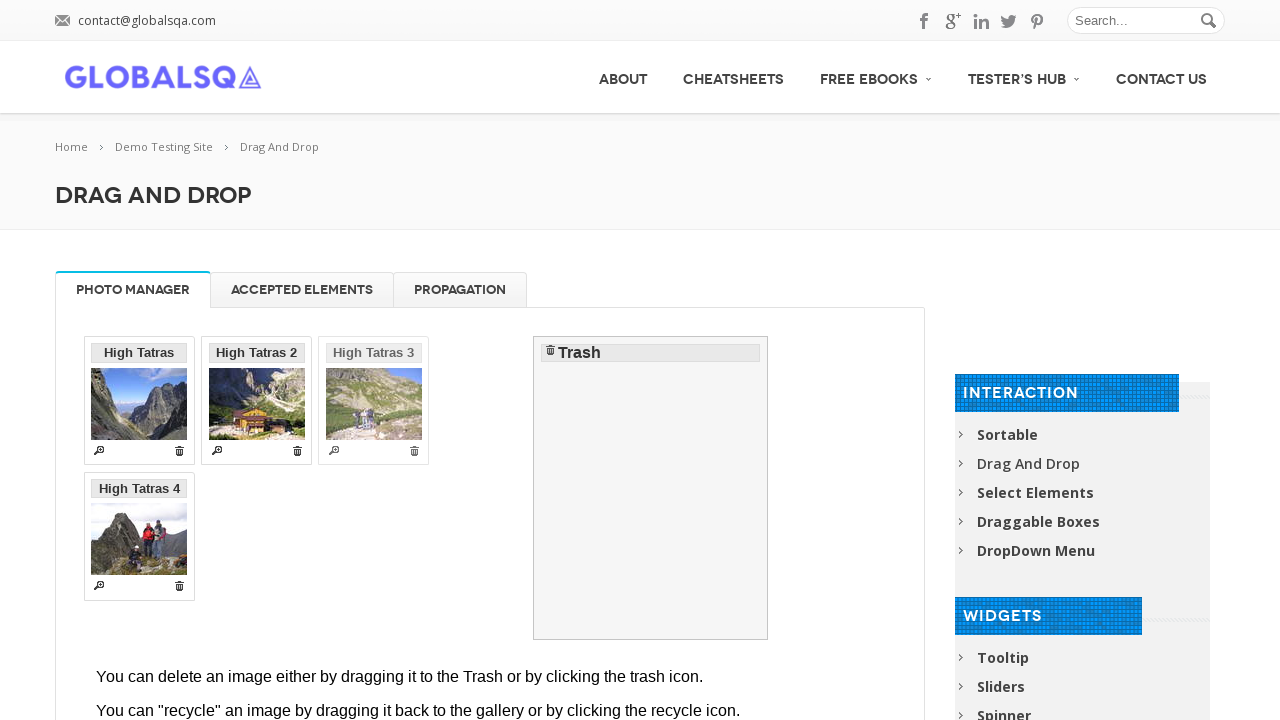

Located second image in gallery
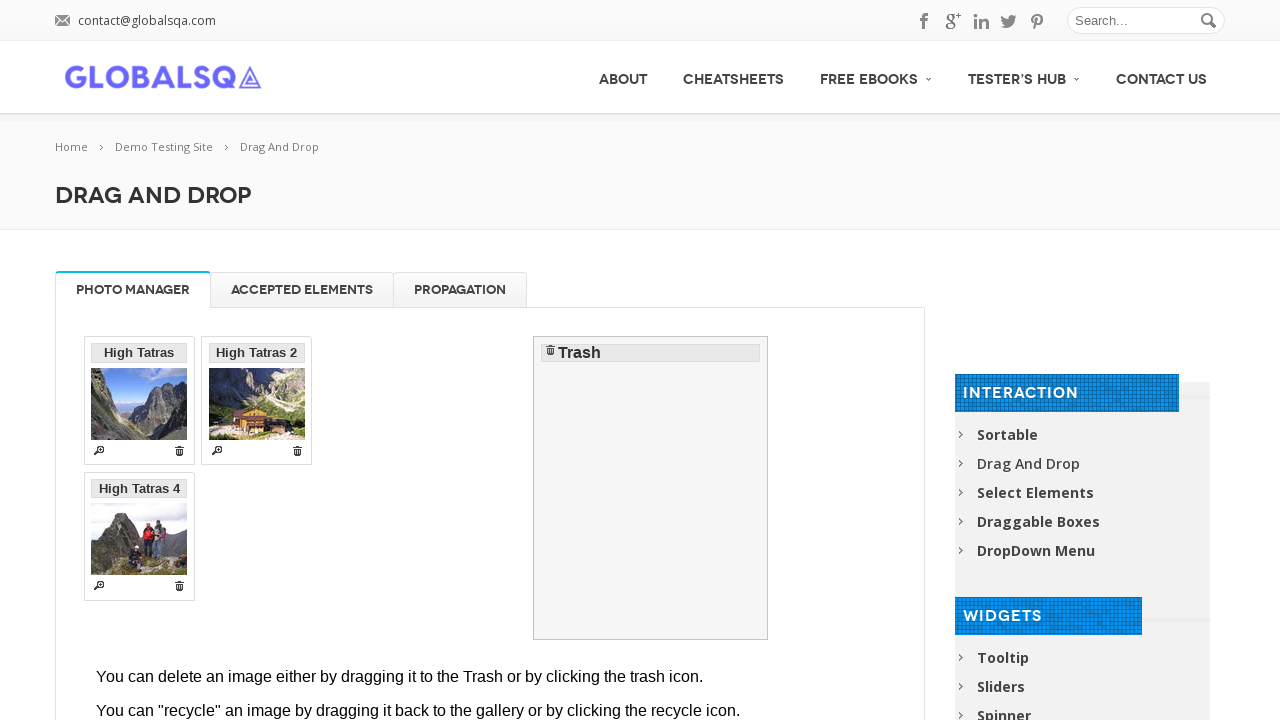

Dragged second image to trash container at (651, 488)
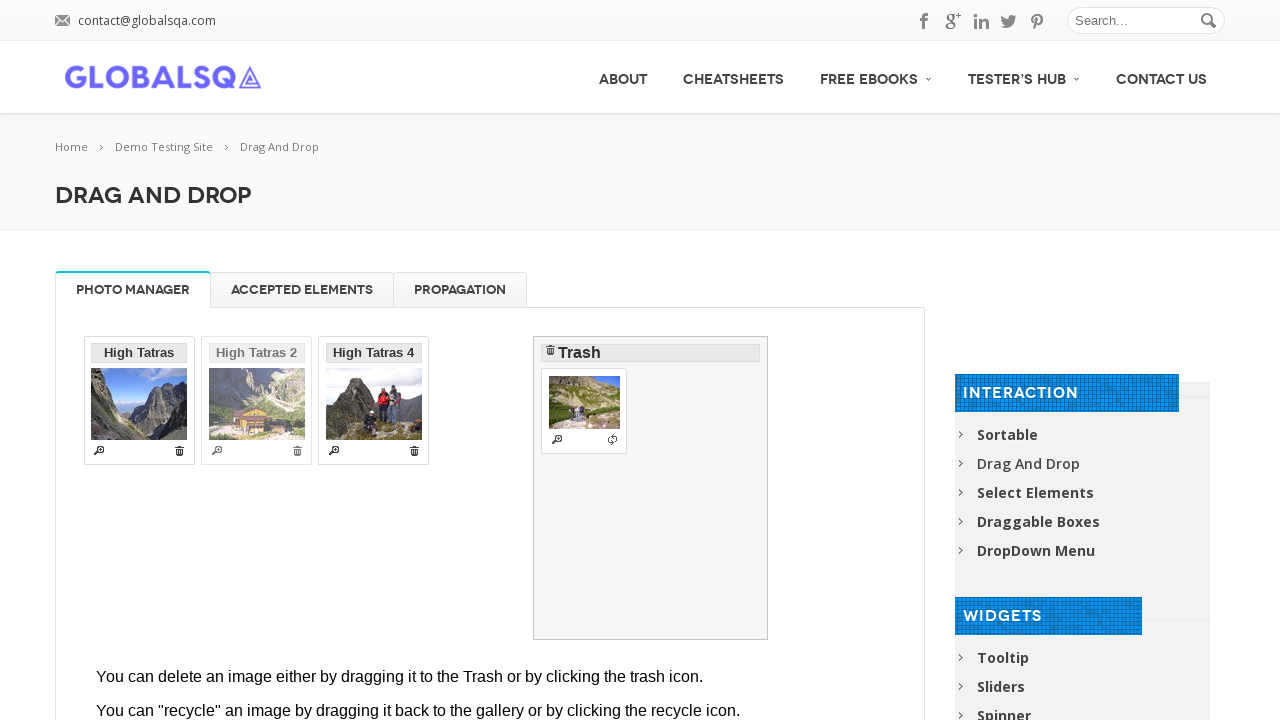

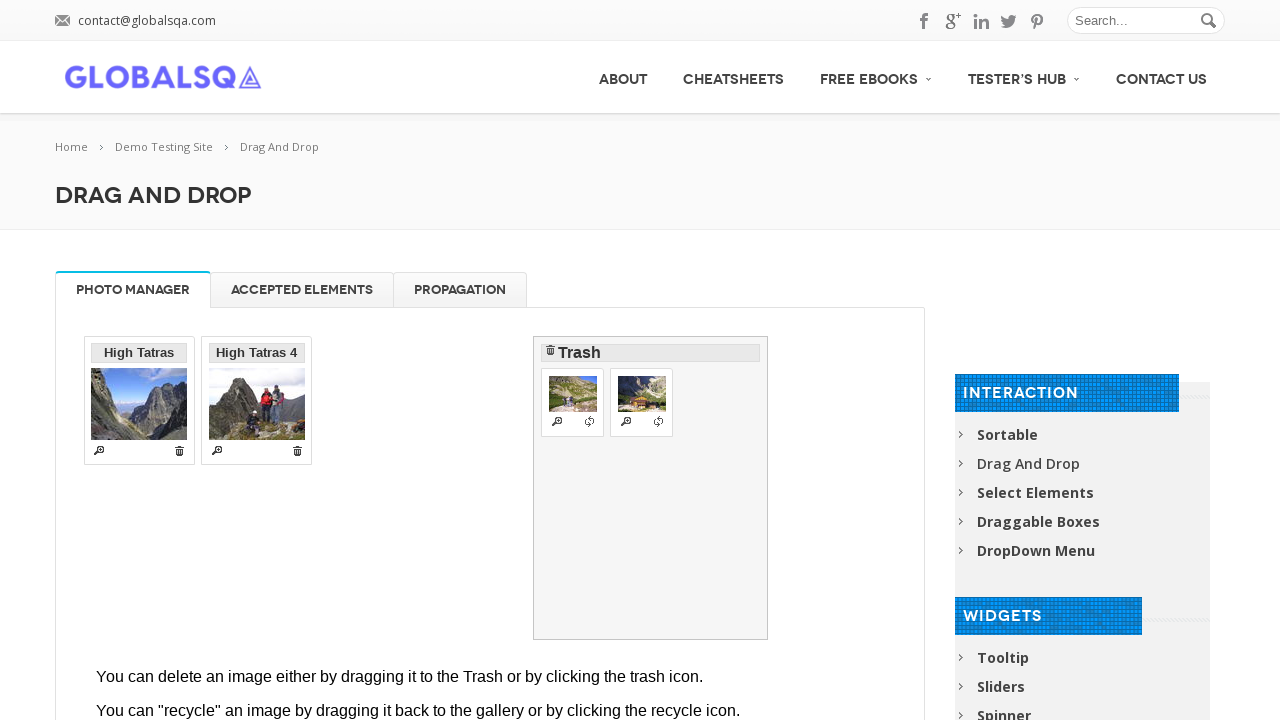